Tests a vegetable/grocery shopping website by searching for products containing "ca", verifying the number of visible products, adding items to cart, and checking the brand logo text.

Starting URL: https://rahulshettyacademy.com/seleniumPractise/#/

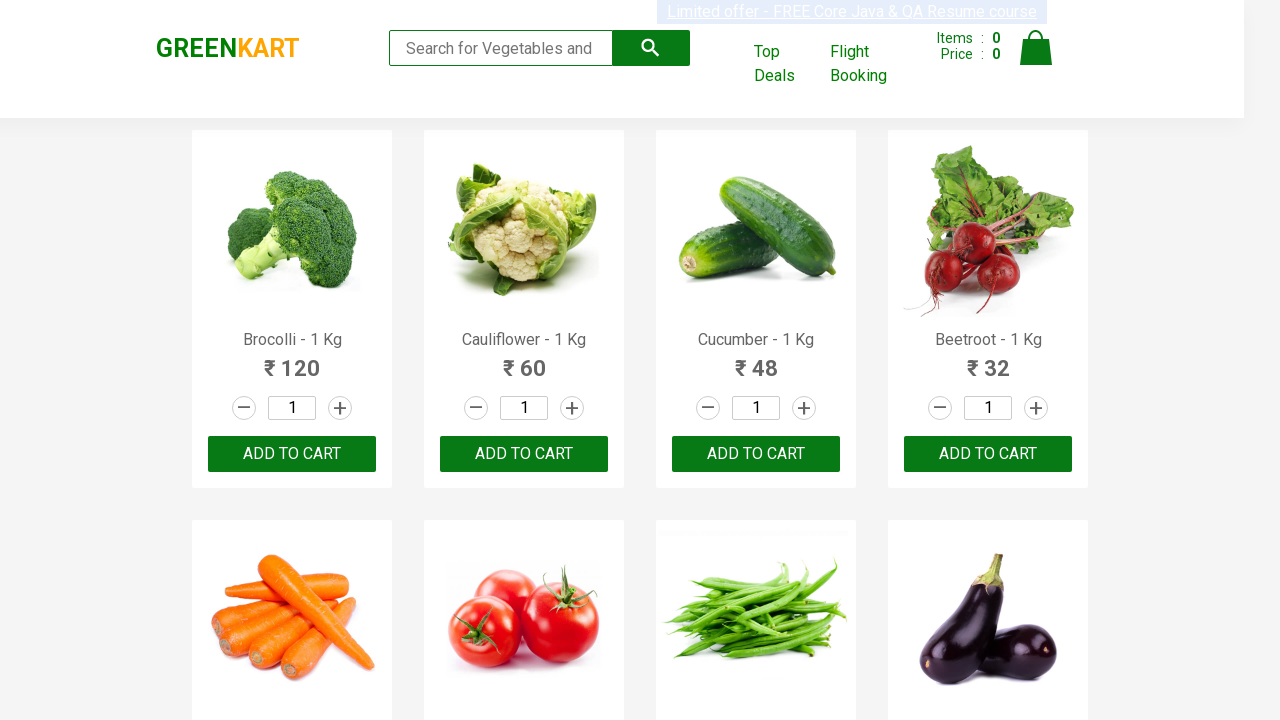

Entered 'ca' in search field to find vegetables/groceries on .search-keyword
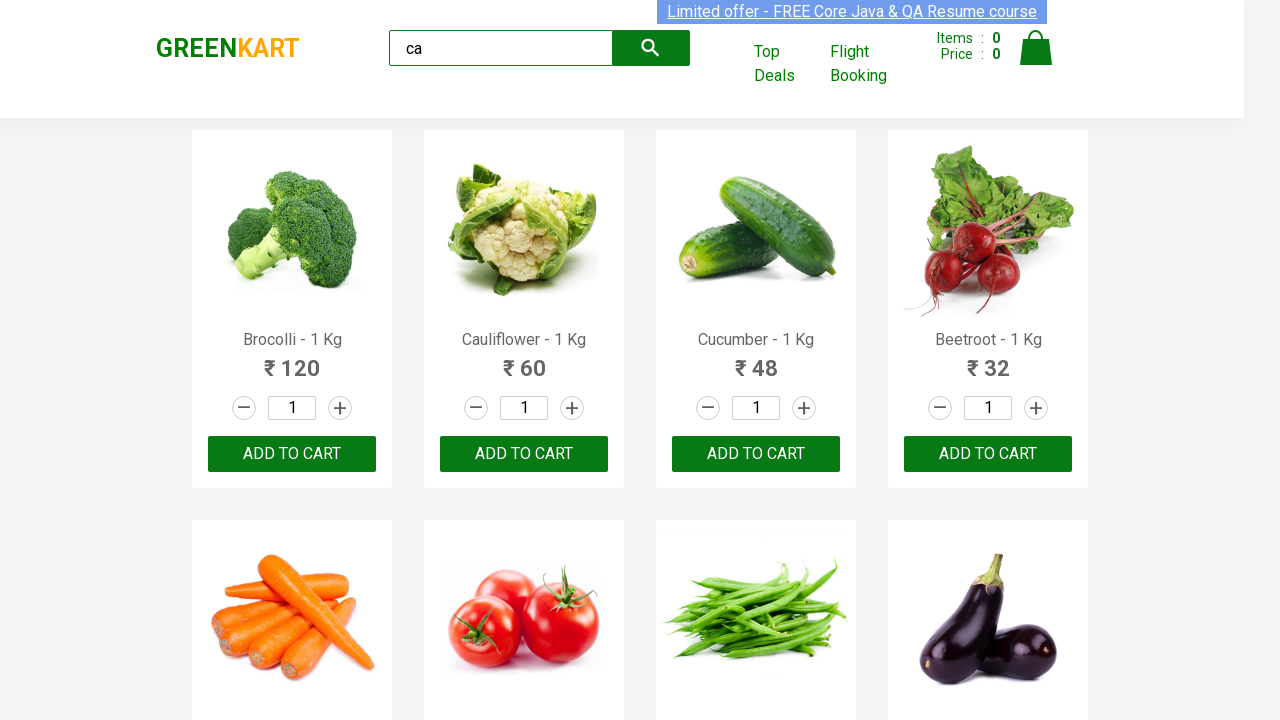

Waited 2 seconds for search results to load
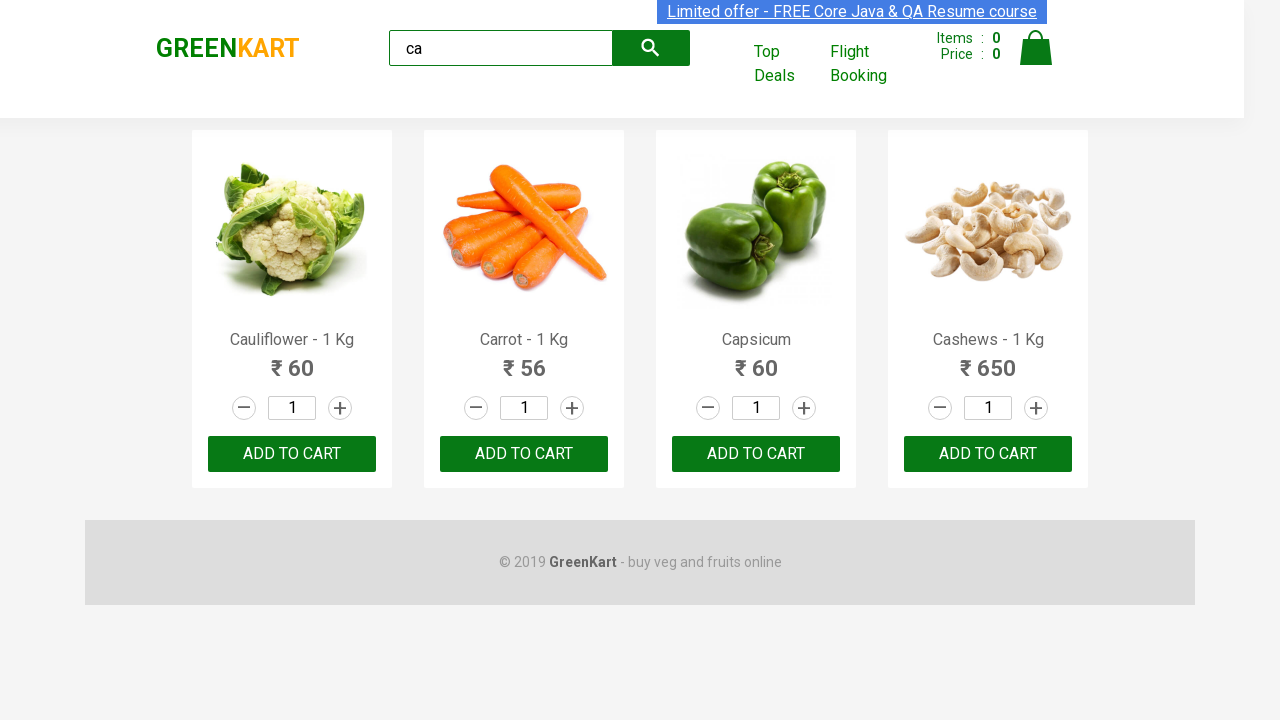

Waited for visible products to appear
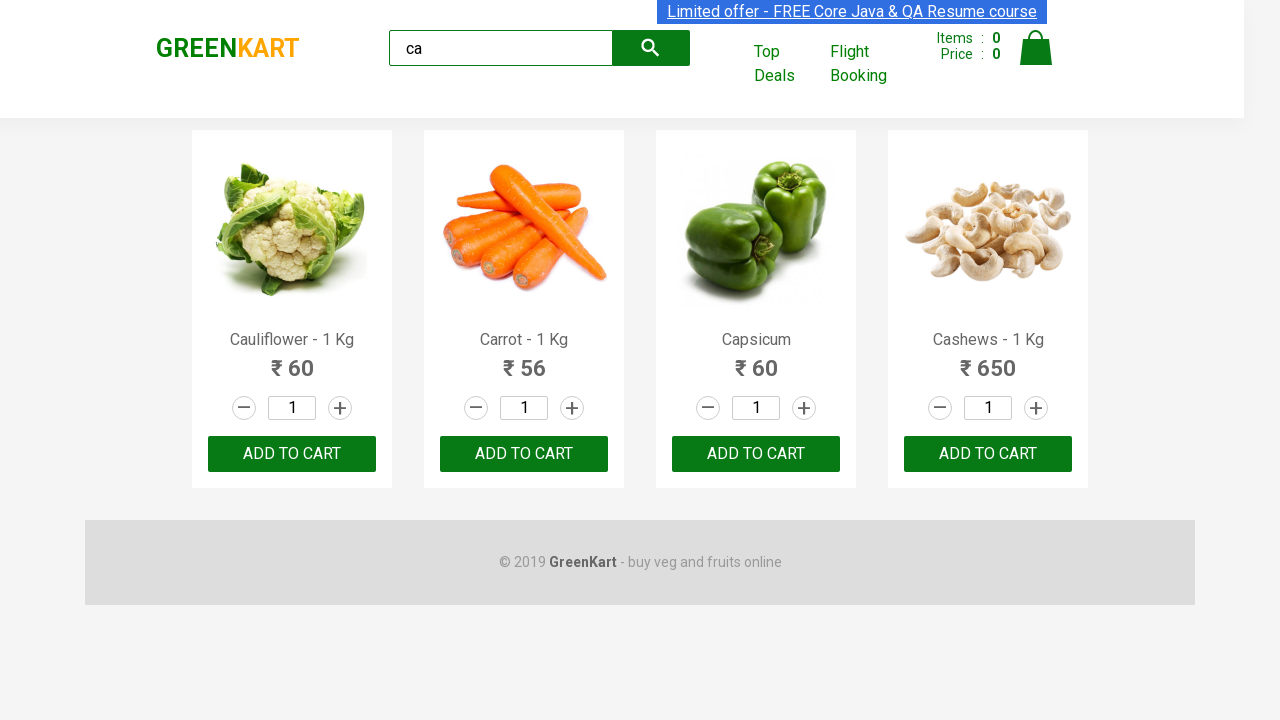

Located all products matching 'ca' search
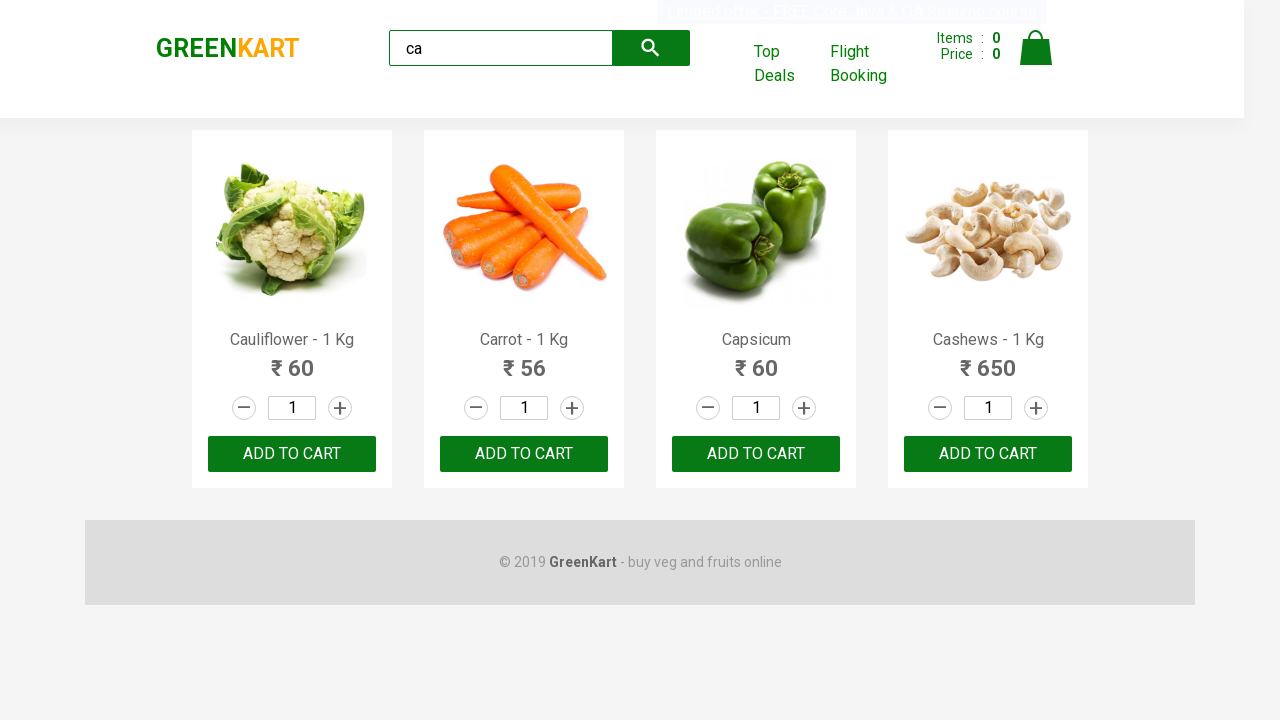

Verified that exactly 4 products are visible
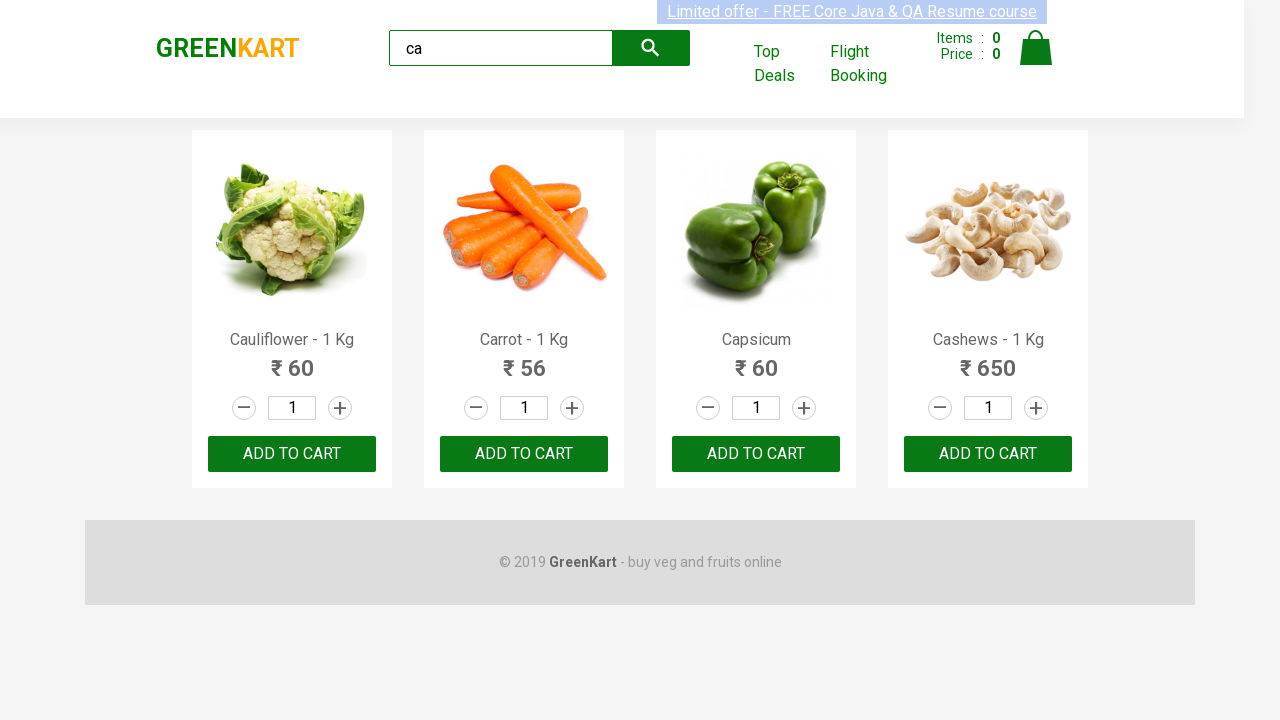

Added third product to cart by clicking ADD TO CART button at (756, 454) on .products .product >> nth=2 >> text=ADD TO CART
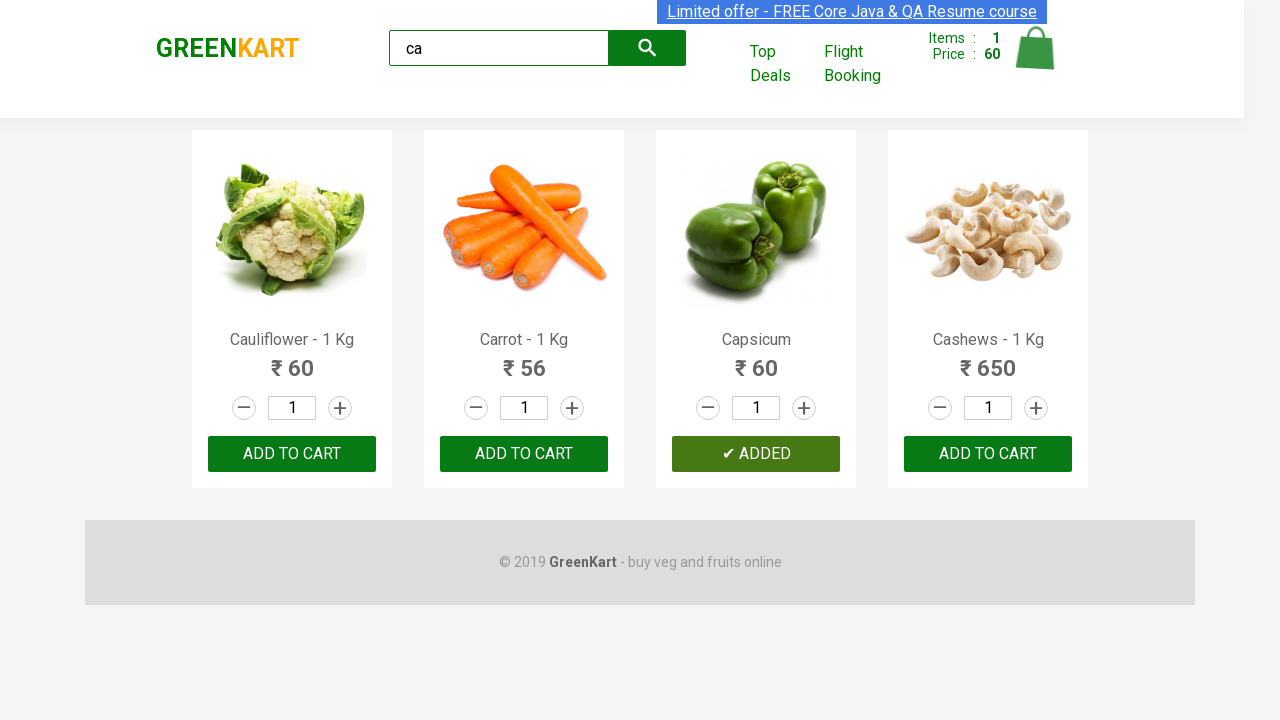

Found and added Cashews product (index 3) to cart at (988, 454) on .products .product >> nth=3 >> button
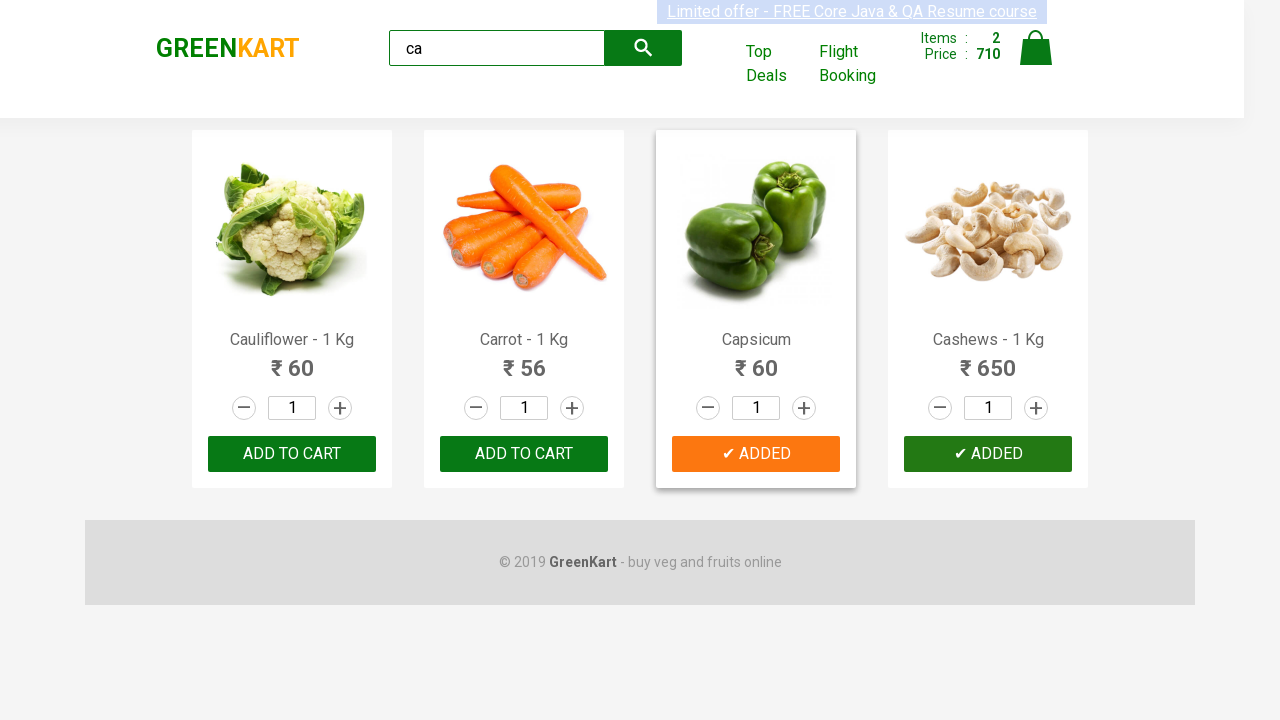

Located brand logo element
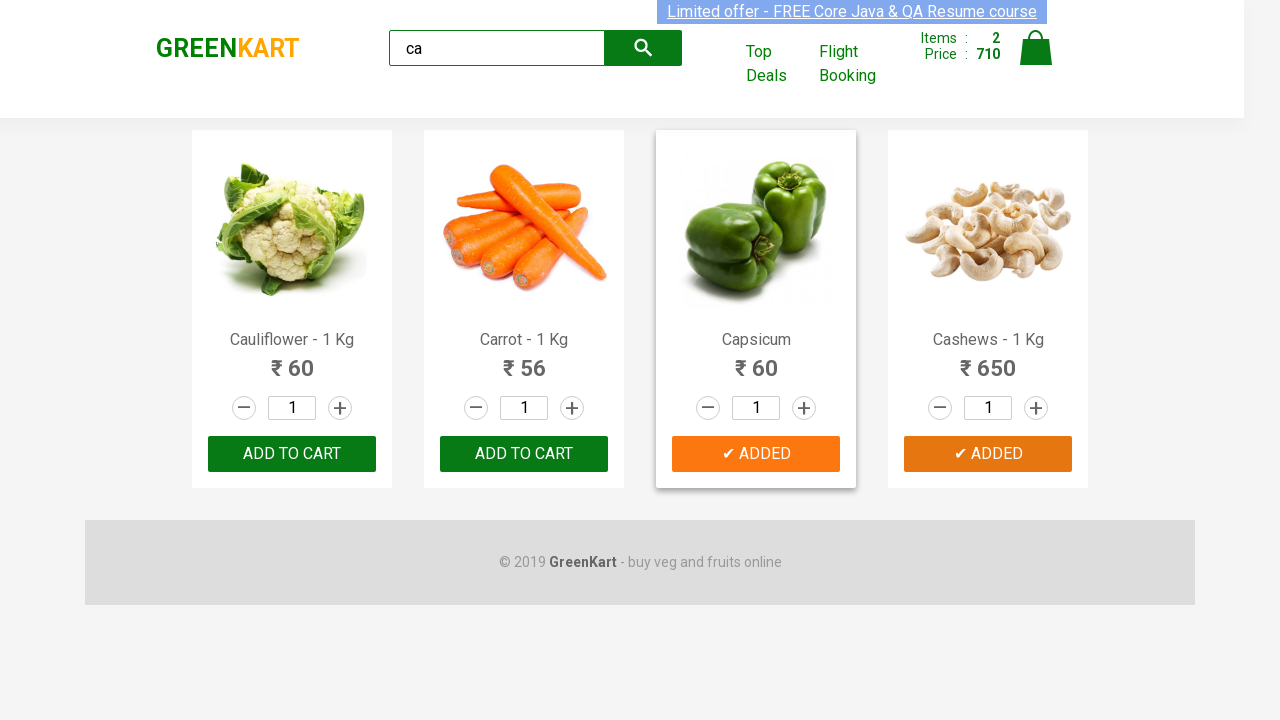

Verified brand logo displays 'GREENKART'
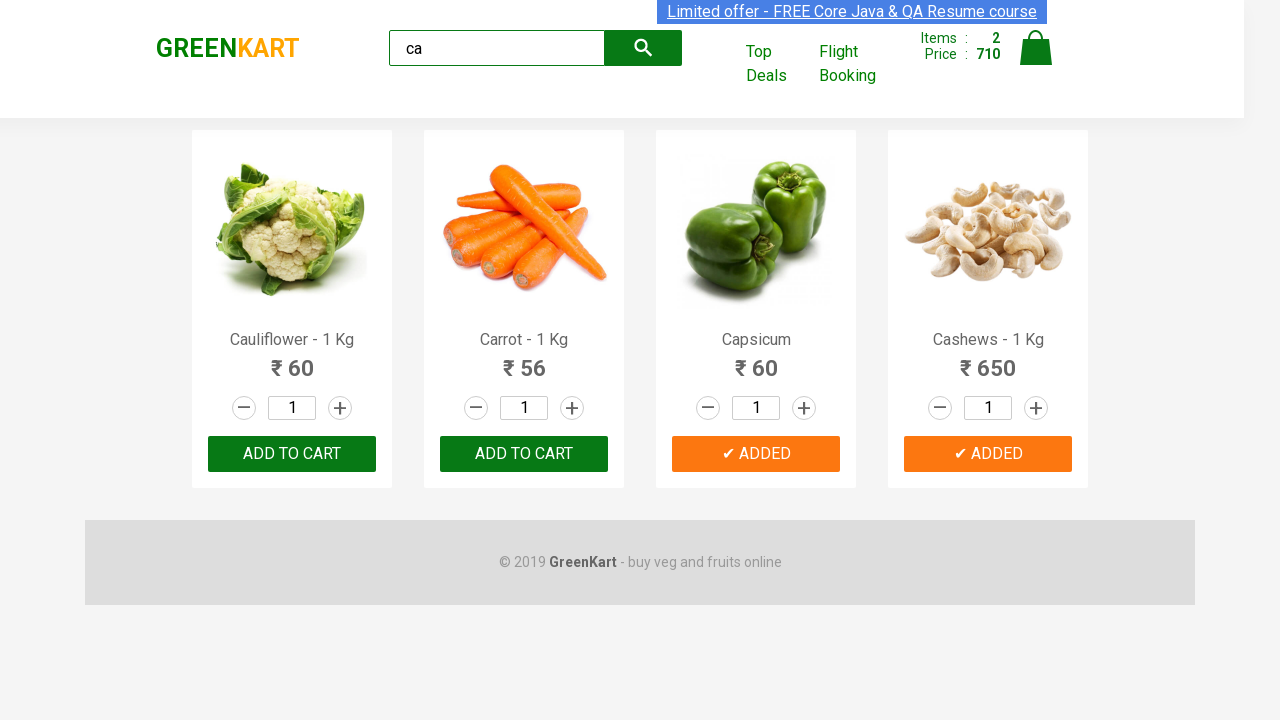

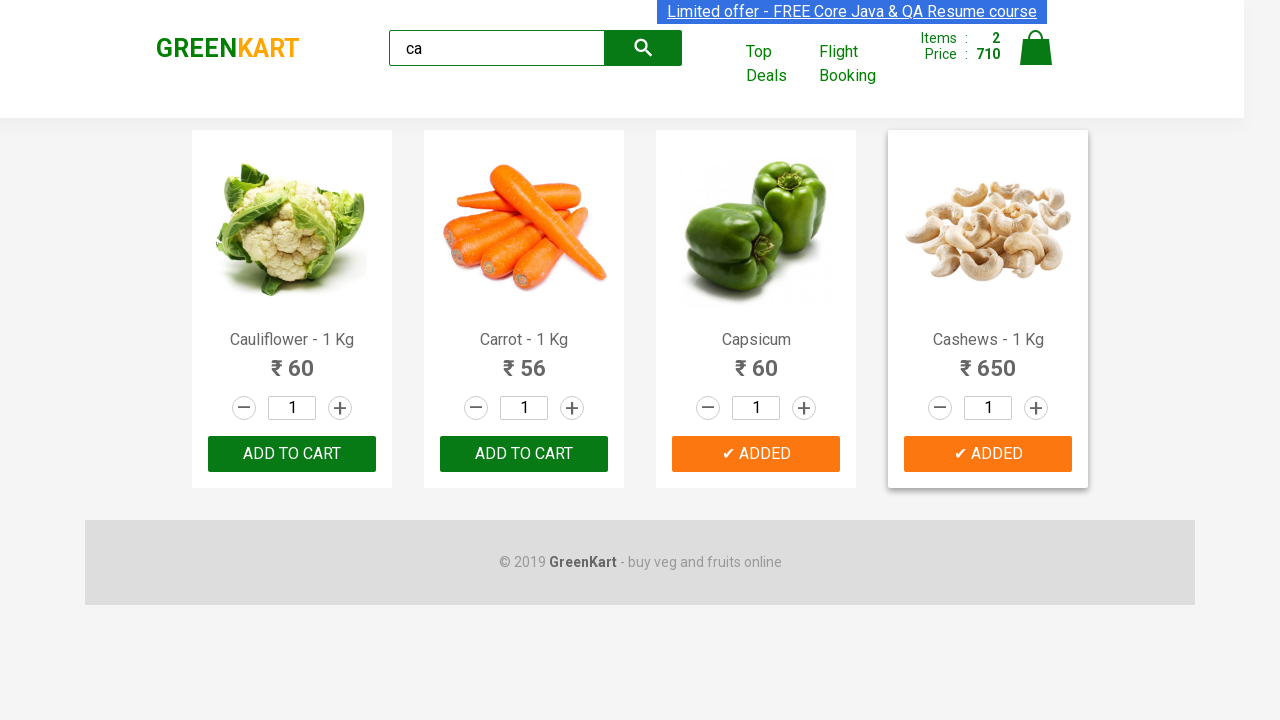